Tests marking all todo items as completed using the toggle all checkbox

Starting URL: https://demo.playwright.dev/todomvc

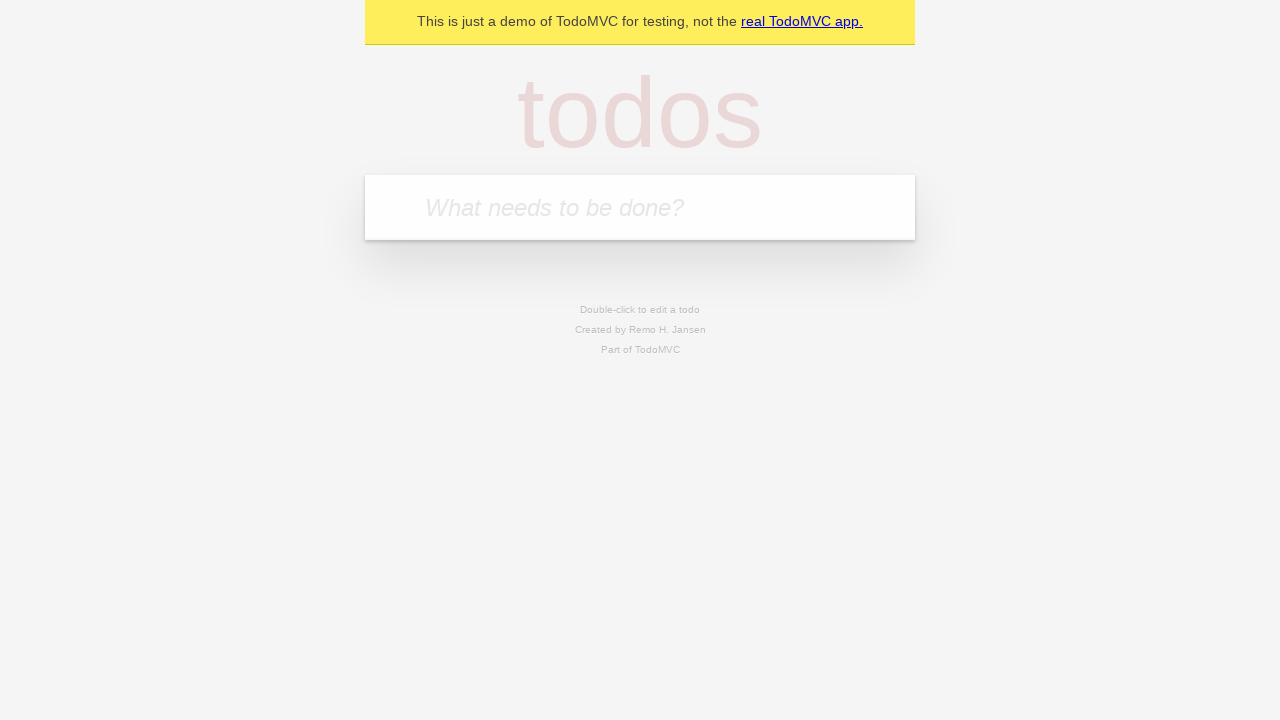

Filled first todo input with 'buy some cheese' on internal:attr=[placeholder="What needs to be done?"i]
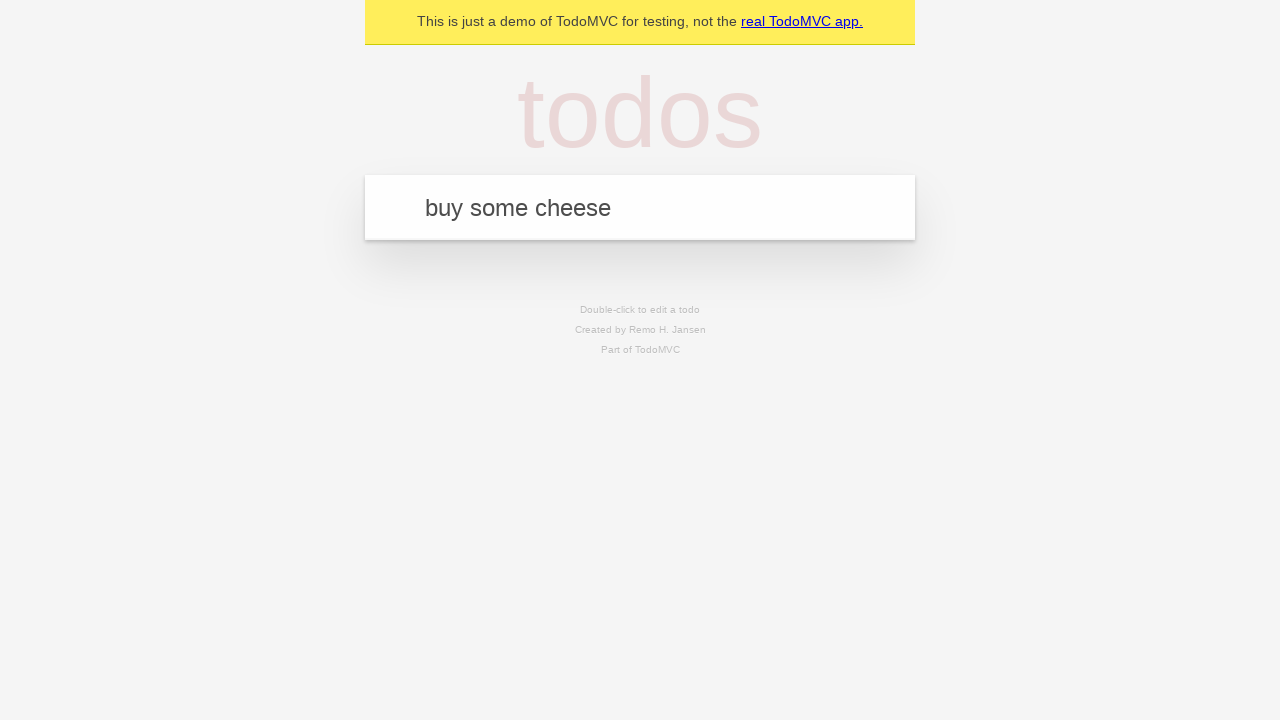

Pressed Enter to add first todo on internal:attr=[placeholder="What needs to be done?"i]
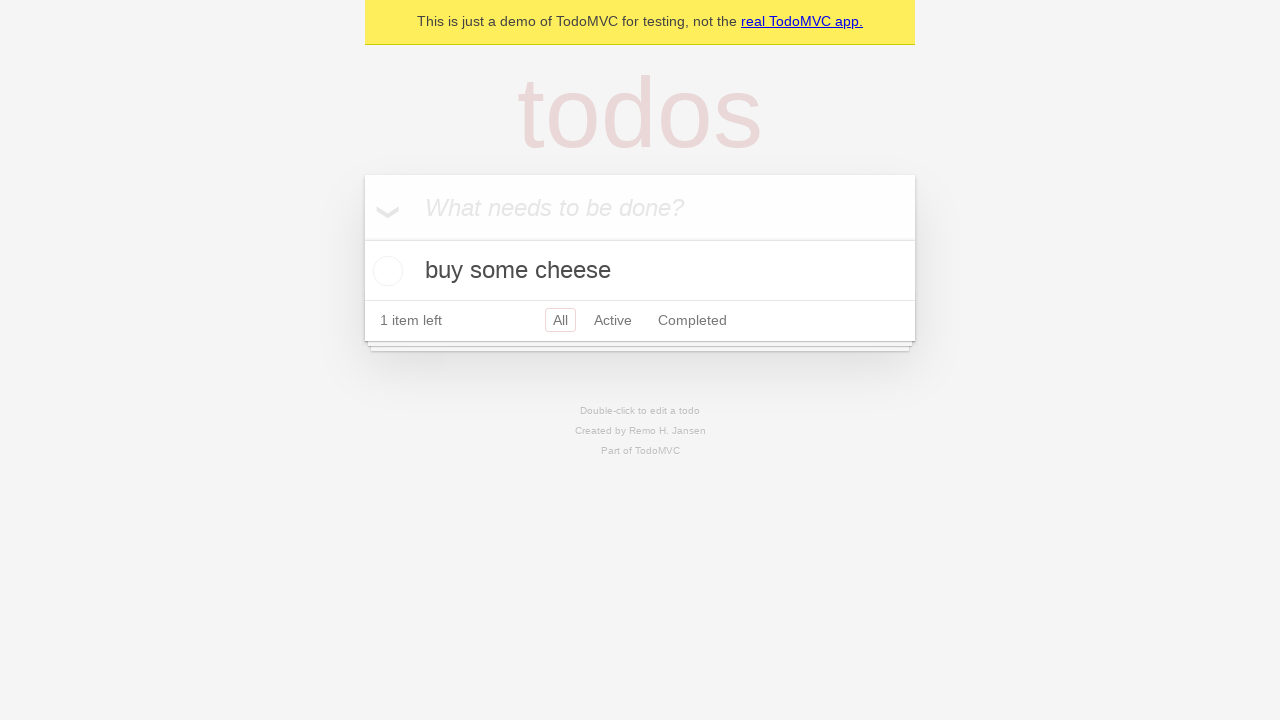

Filled second todo input with 'feed the cat' on internal:attr=[placeholder="What needs to be done?"i]
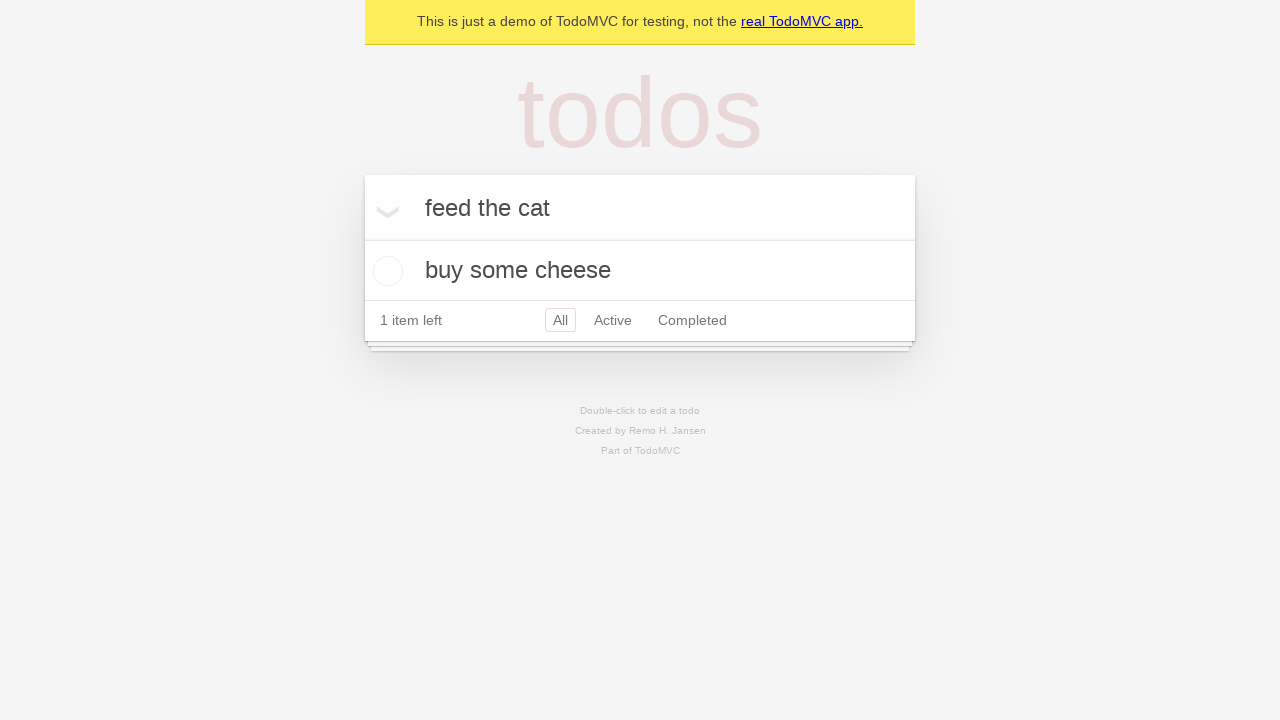

Pressed Enter to add second todo on internal:attr=[placeholder="What needs to be done?"i]
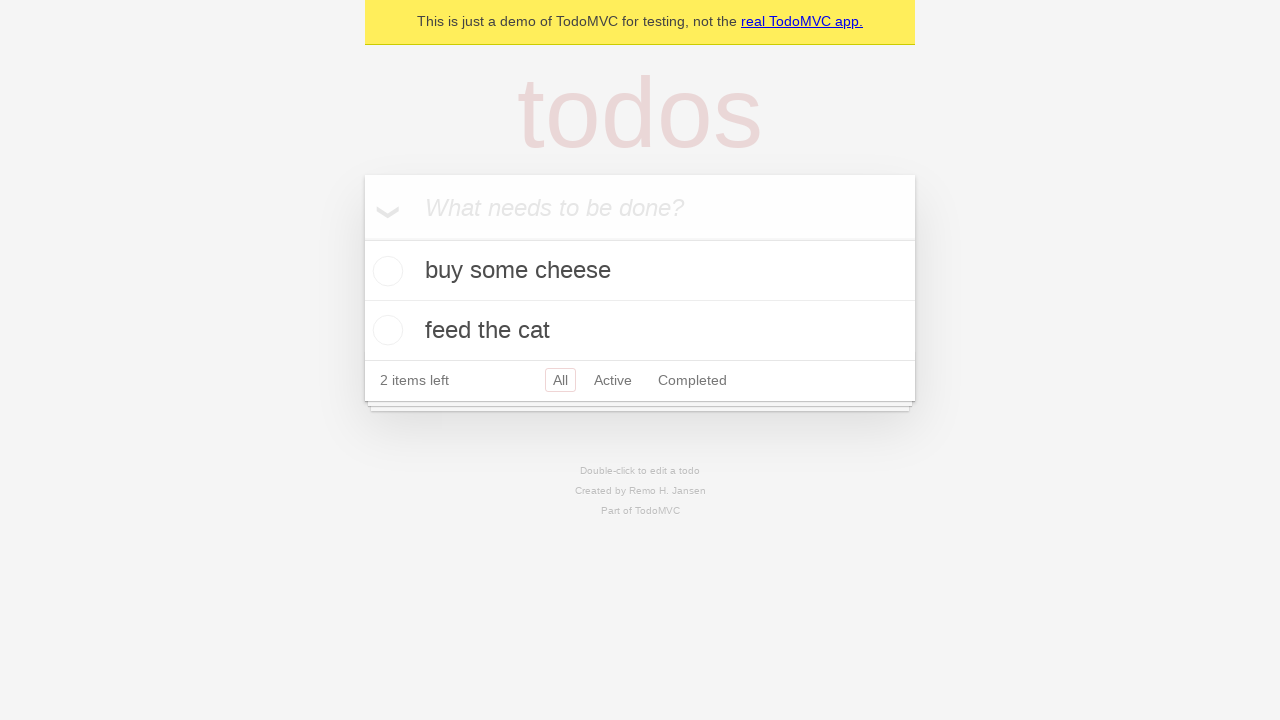

Filled third todo input with 'book a doctors appointment' on internal:attr=[placeholder="What needs to be done?"i]
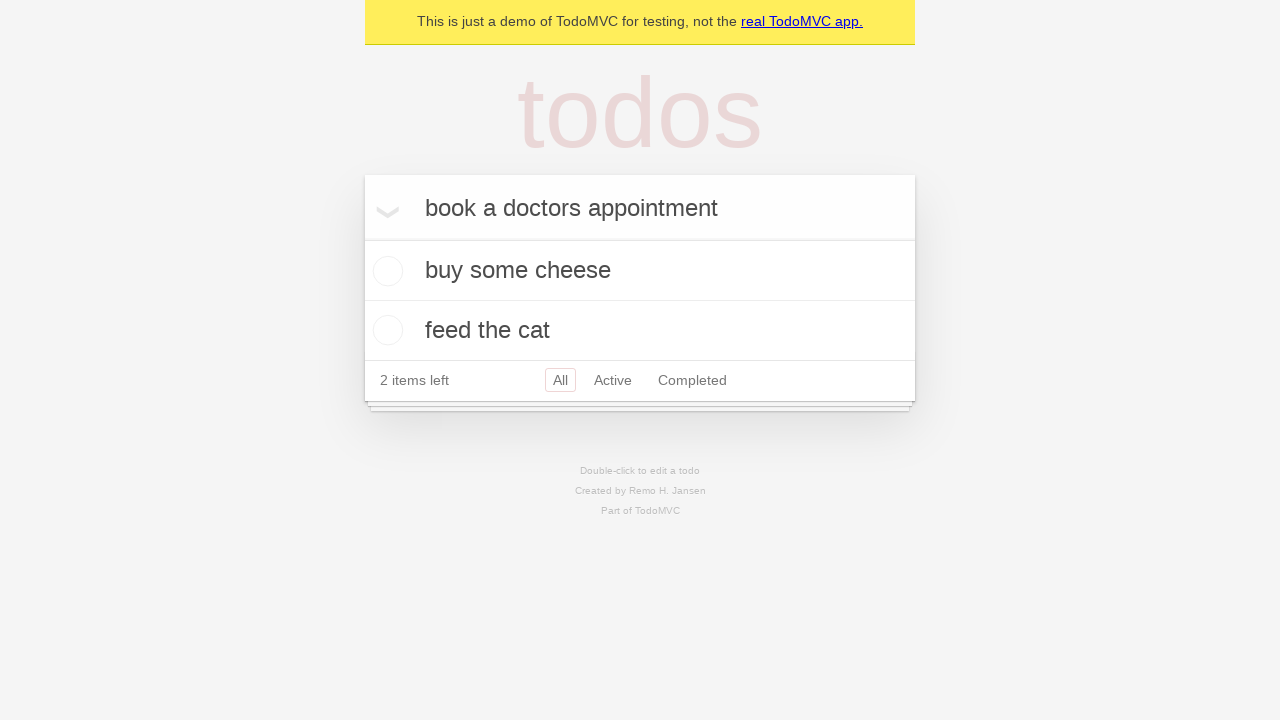

Pressed Enter to add third todo on internal:attr=[placeholder="What needs to be done?"i]
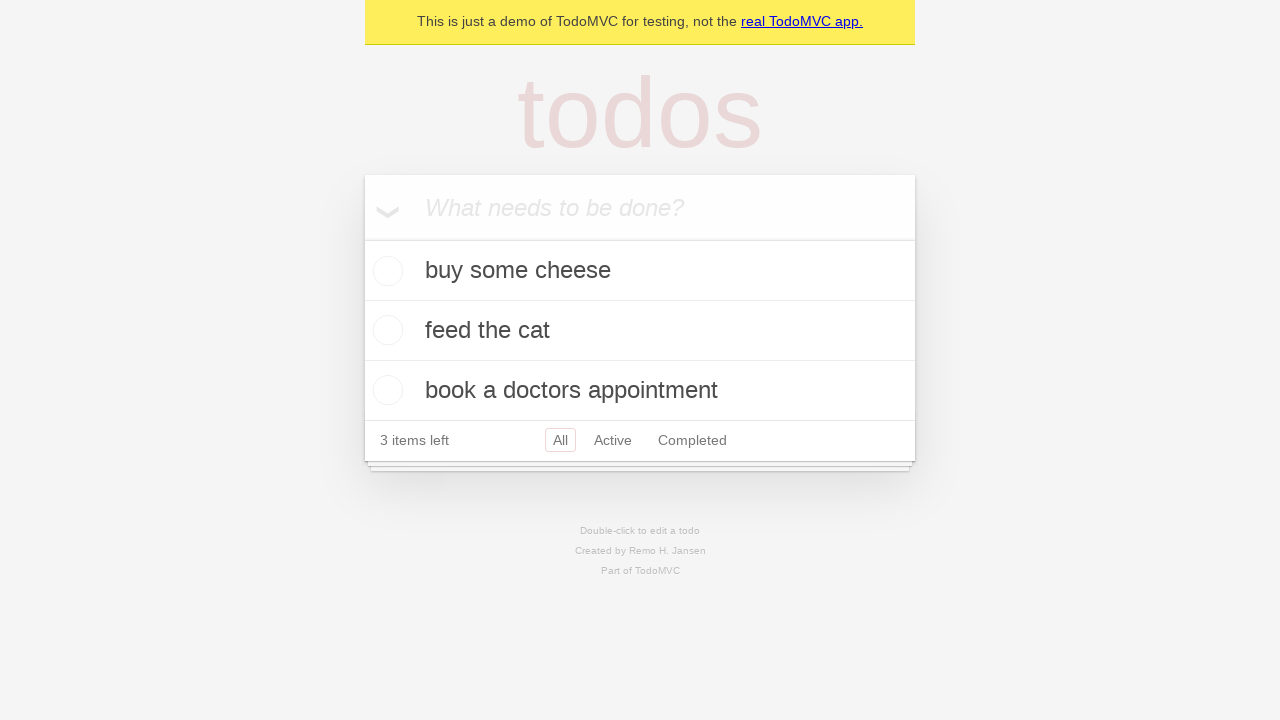

Waited for todo items to appear in the DOM
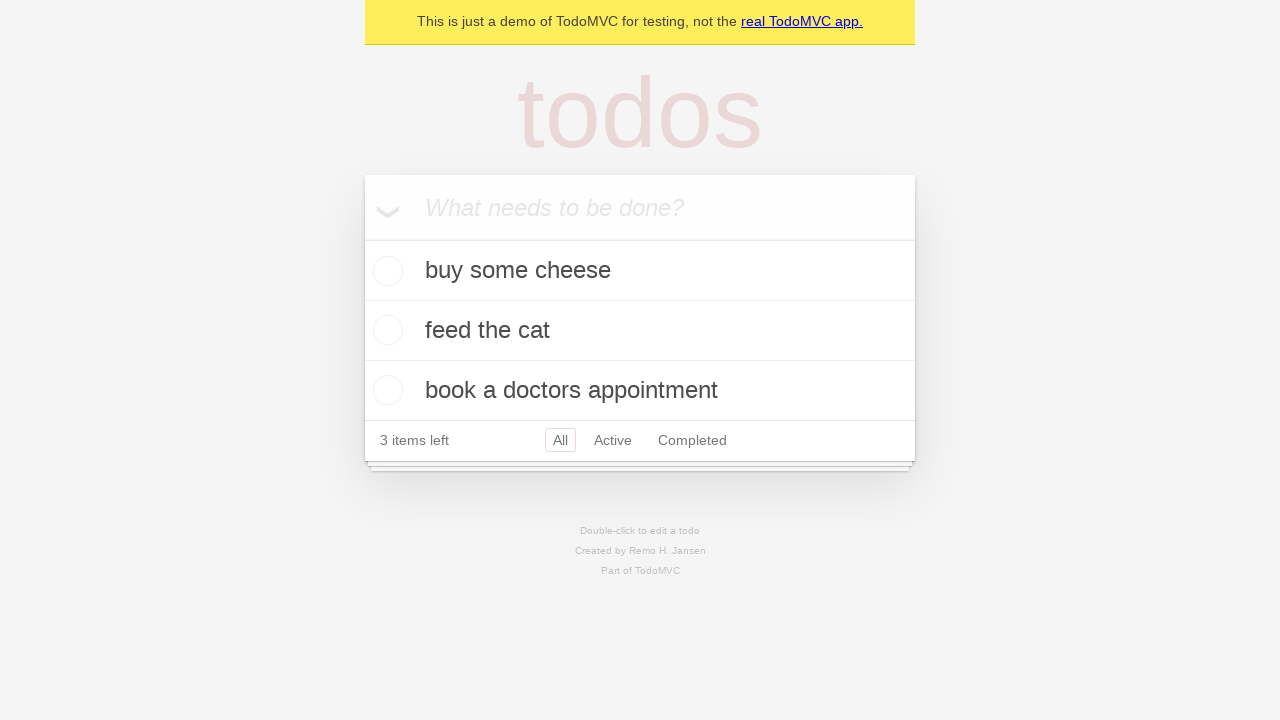

Clicked 'Mark all as complete' checkbox to toggle all todos as completed at (362, 238) on internal:label="Mark all as complete"i
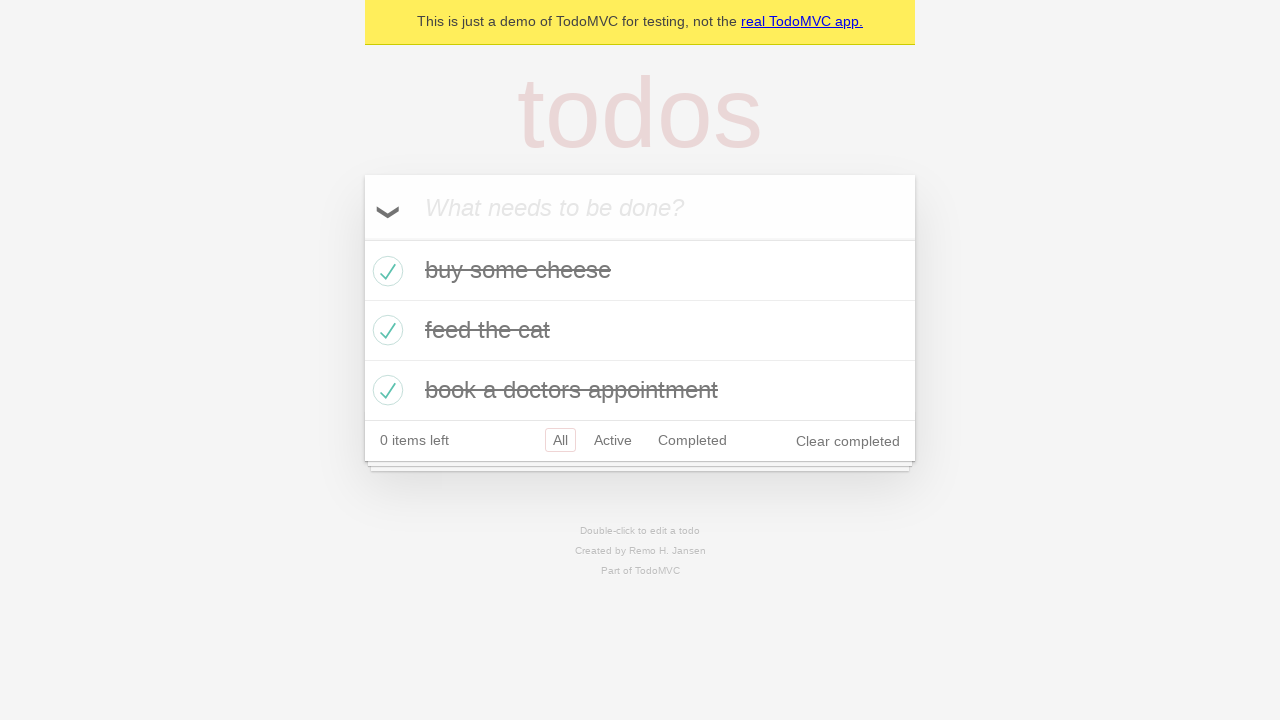

Waited for all todo items to be marked as completed
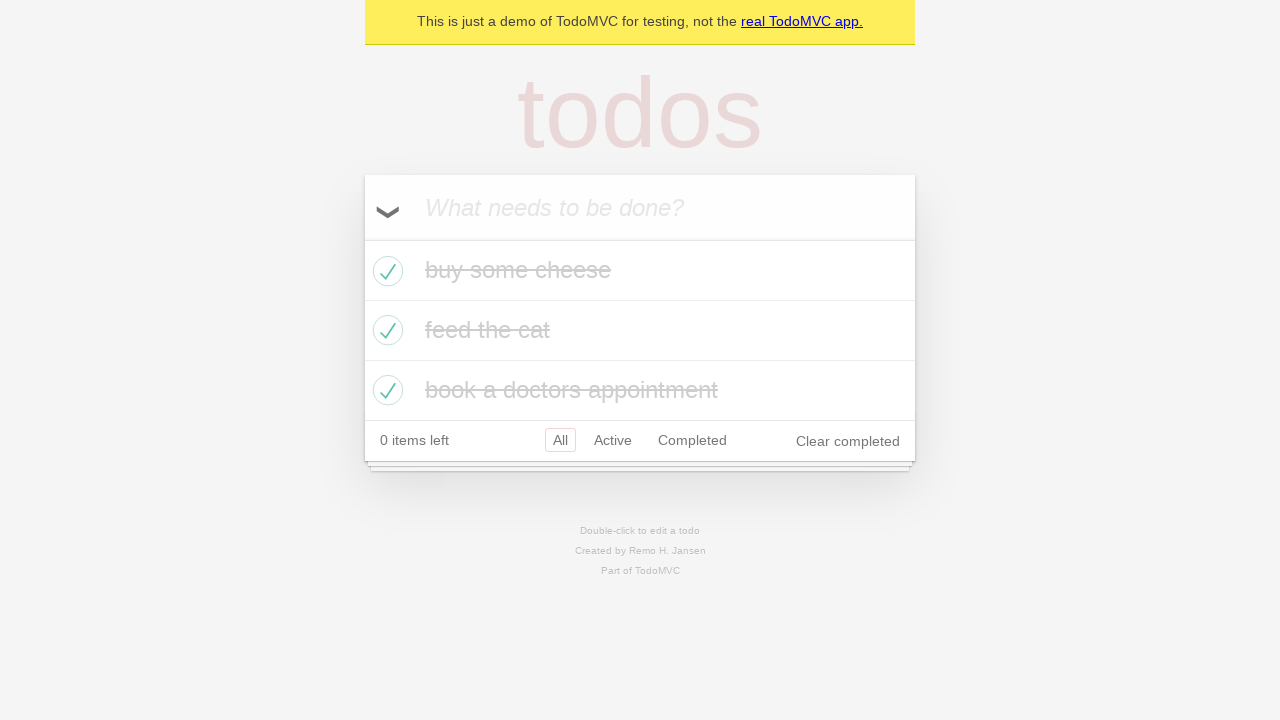

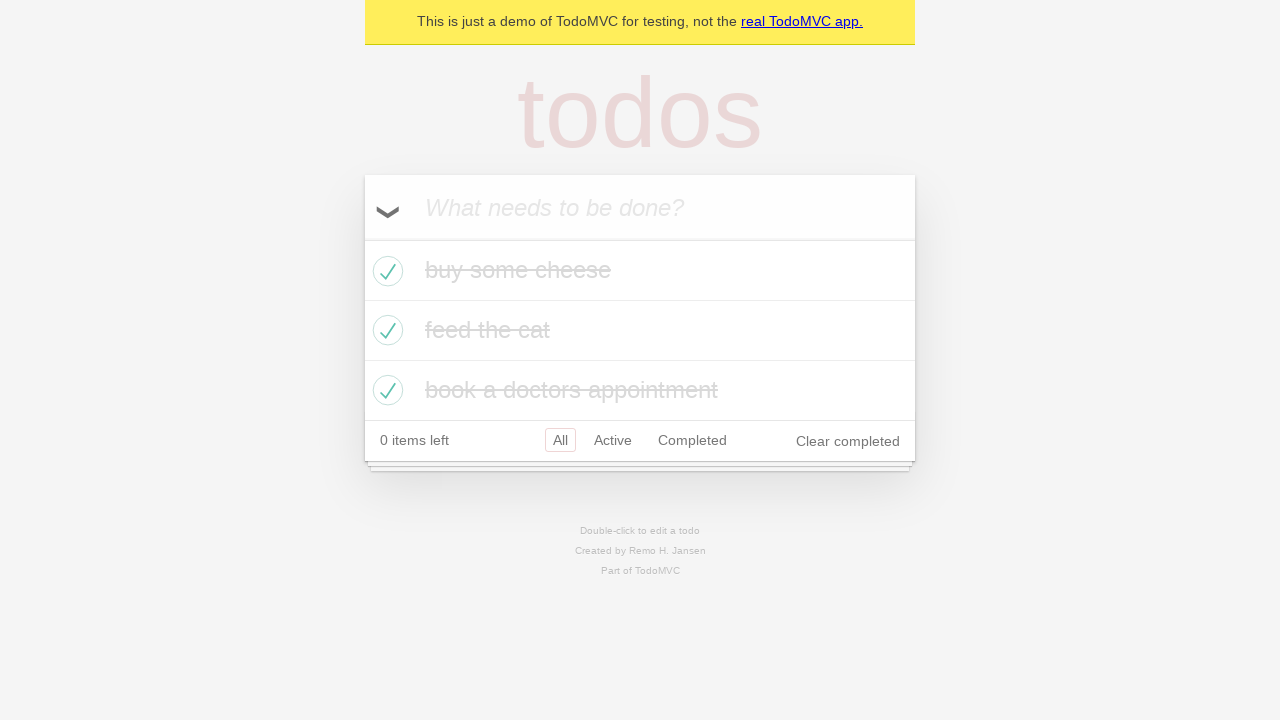